Tests a registration form by filling in personal information fields (first name, last name, gender, date of birth, address, email, password, company, and comments) and submitting the form.

Starting URL: https://katalon-test.s3.amazonaws.com/demo-aut/dist/html/form.html

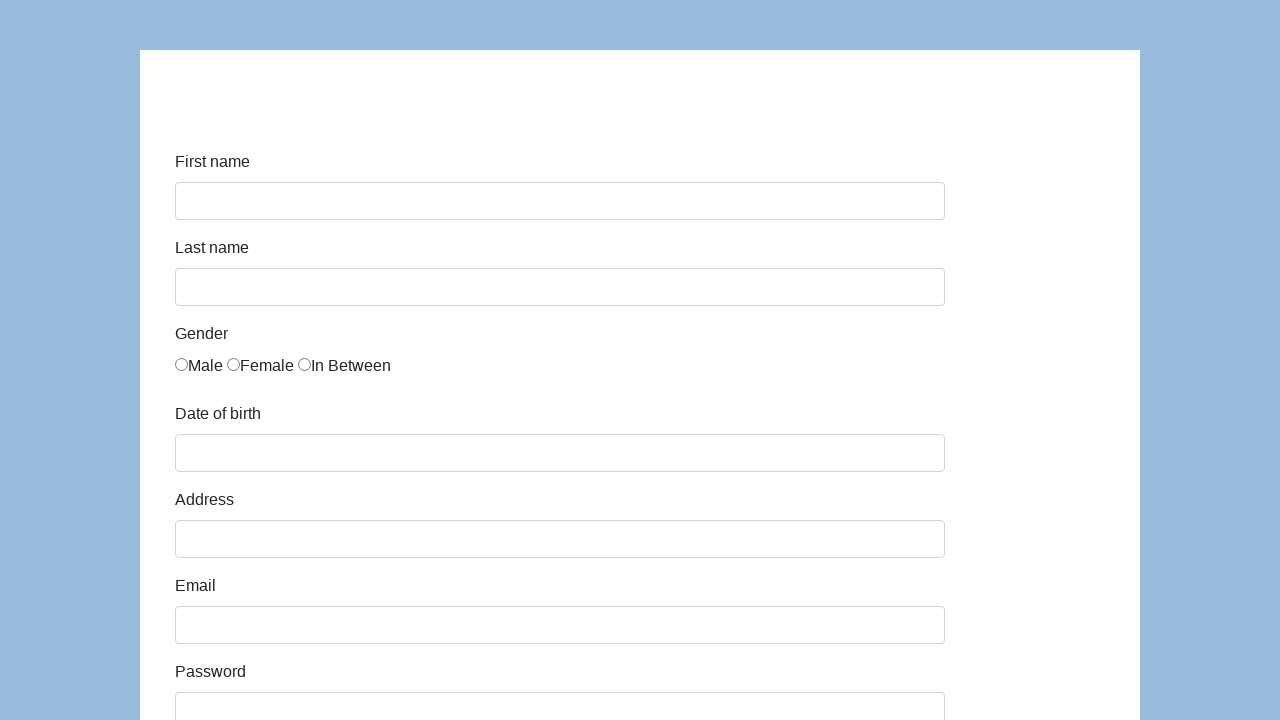

Filled first name field with 'Jan' on #first-name
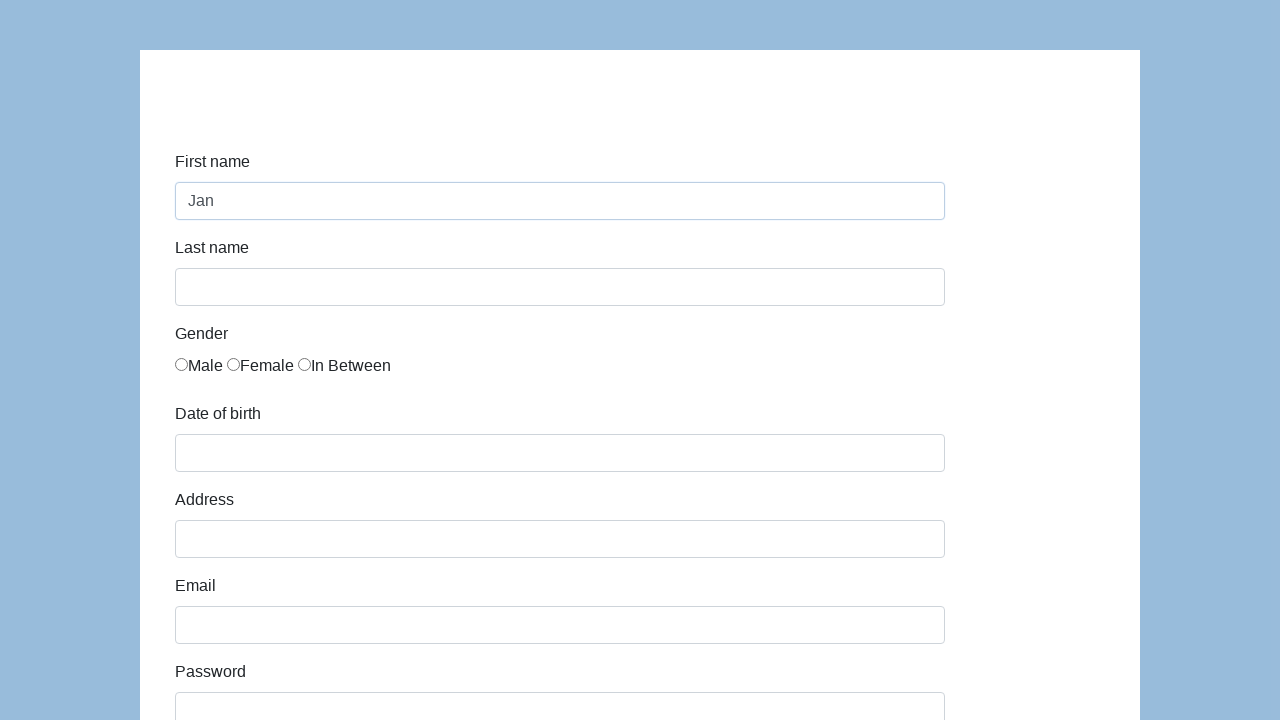

Filled last name field with 'Kowalski' on #last-name
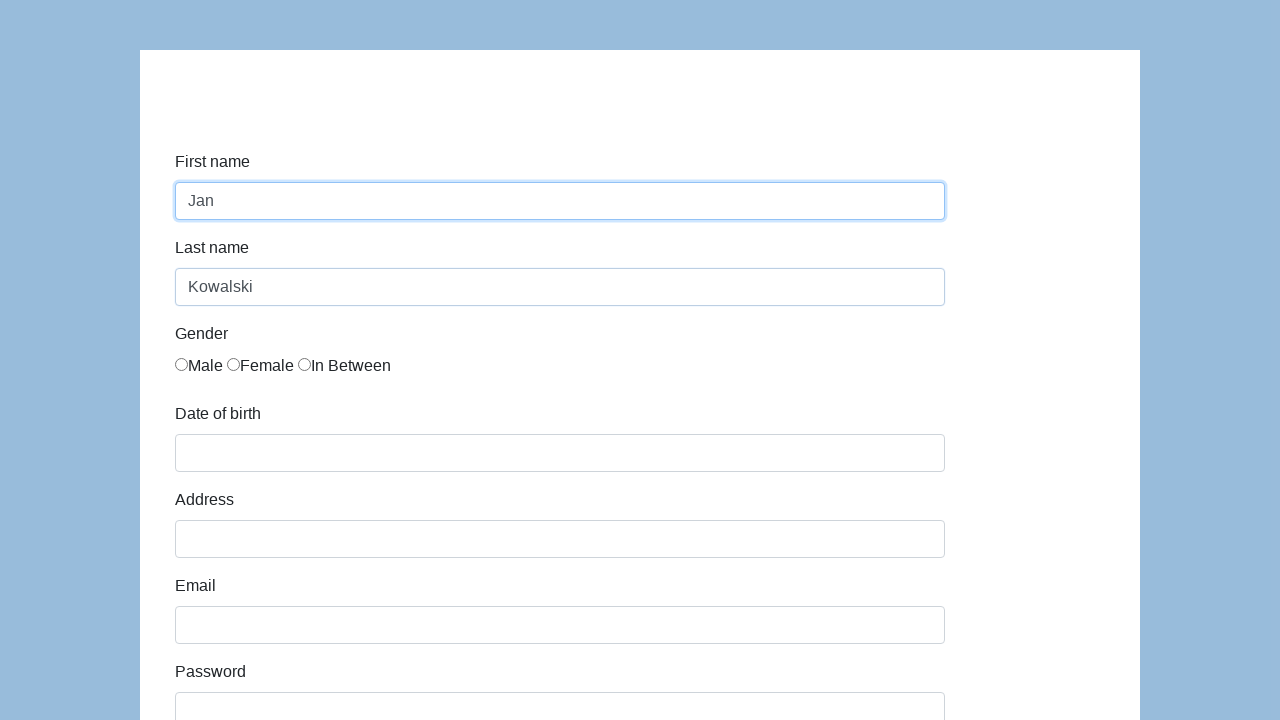

Selected Male gender option at (182, 364) on input[name='gender']:nth-of-type(1)
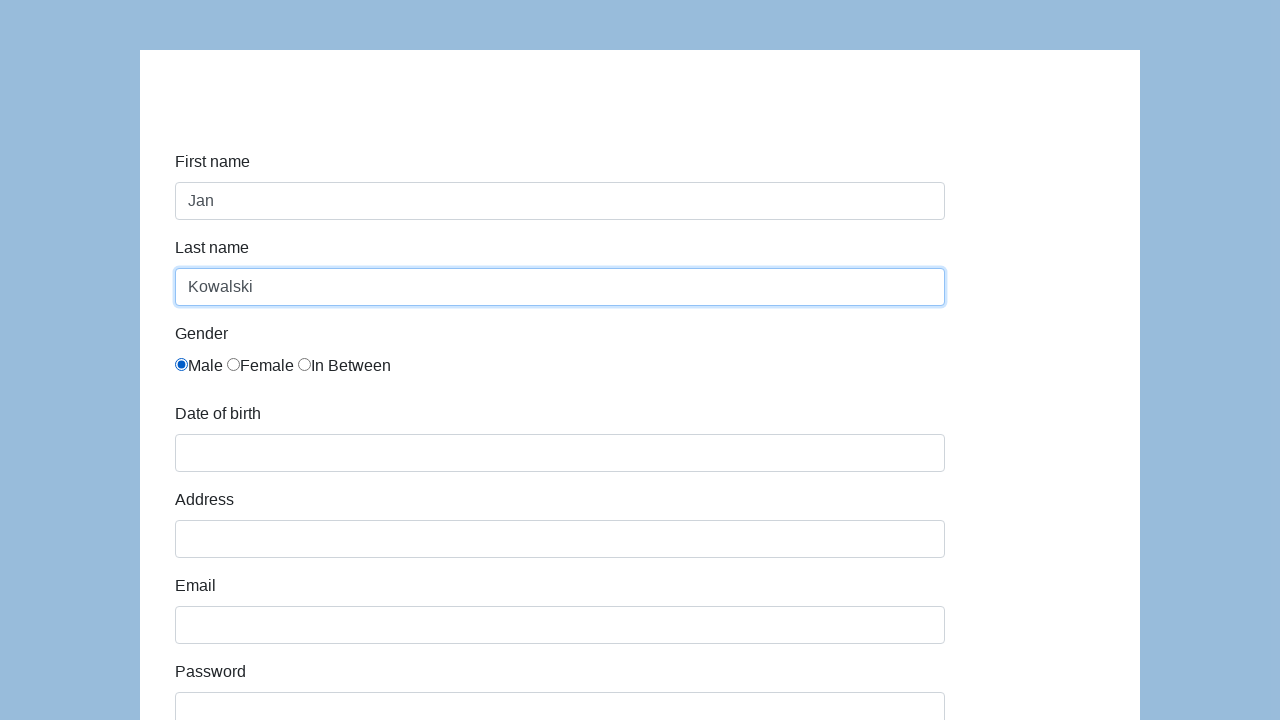

Filled date of birth field with '05/22/2010' on #dob
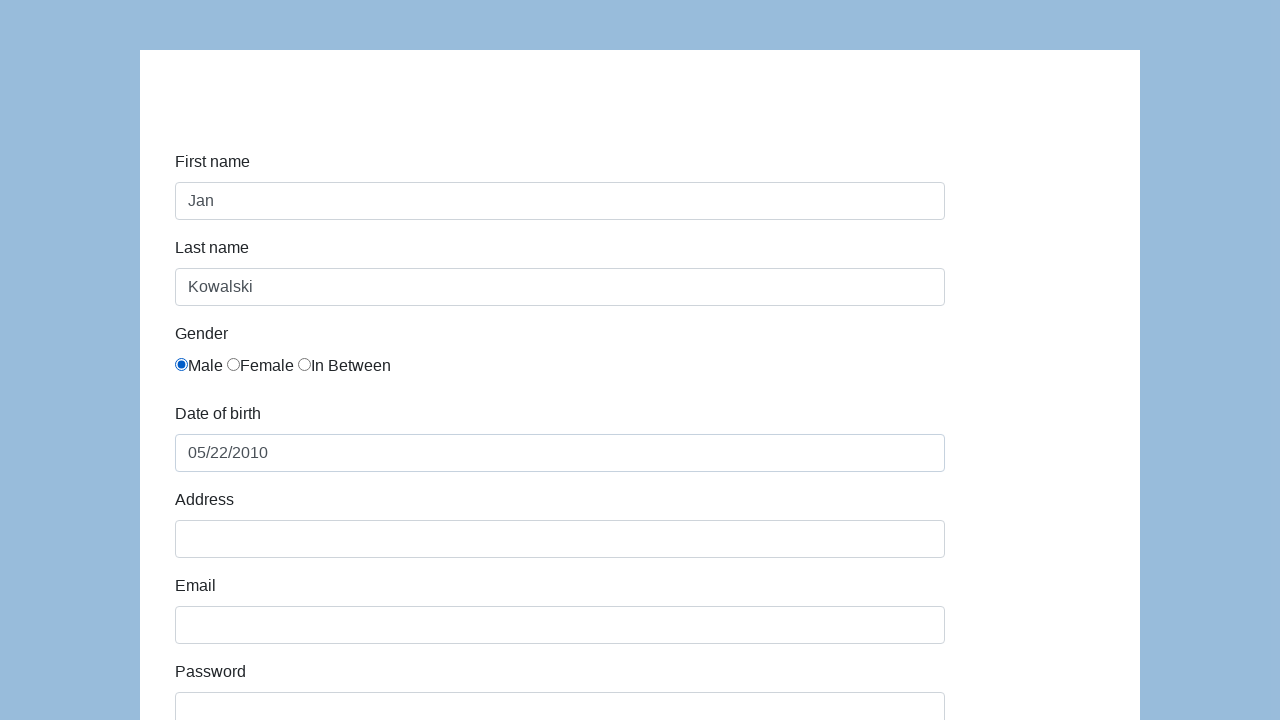

Filled address field with 'Prosta 51' on #address
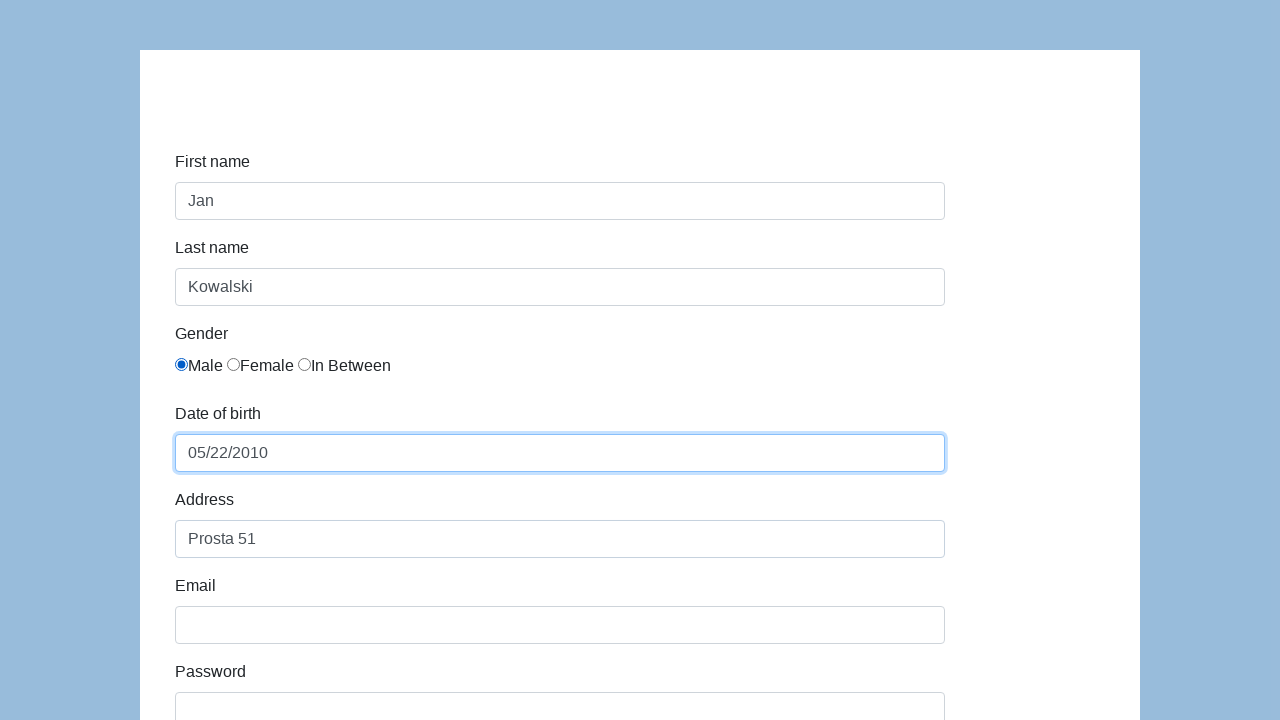

Filled email field with 'karol.kowalski@mailinator.com' on input[name='email']
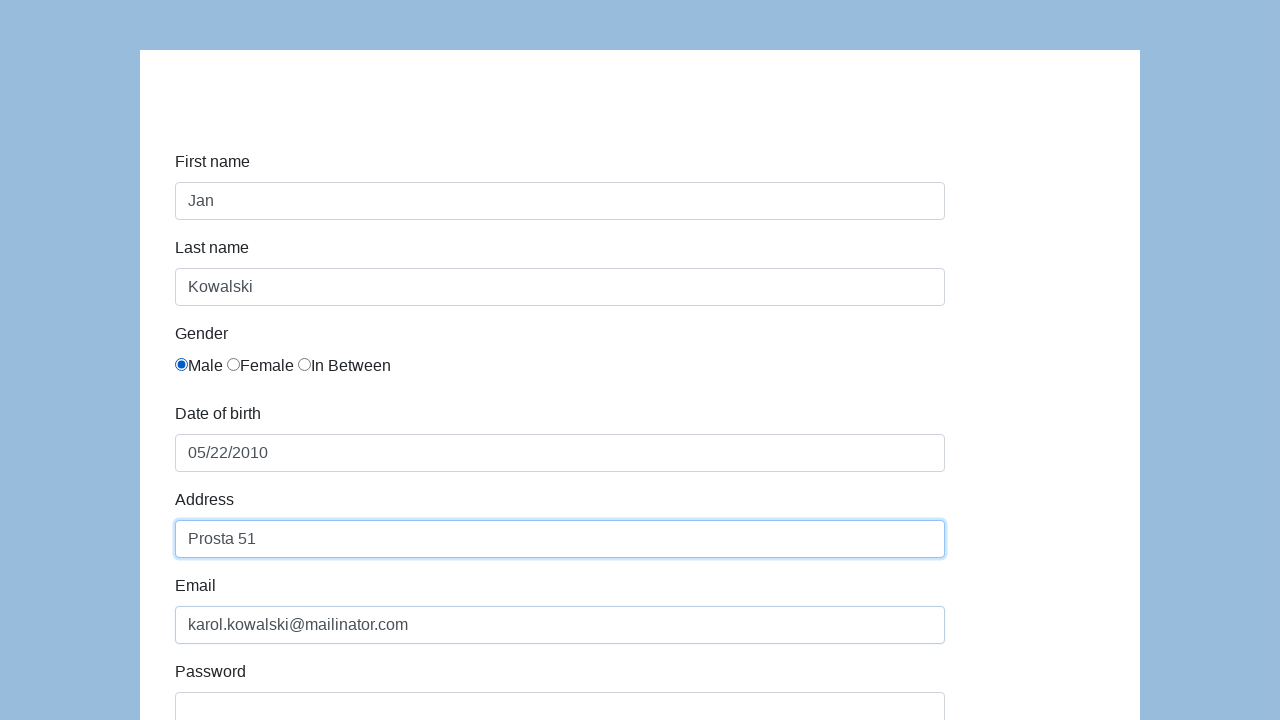

Filled password field with 'Pass123' on #password
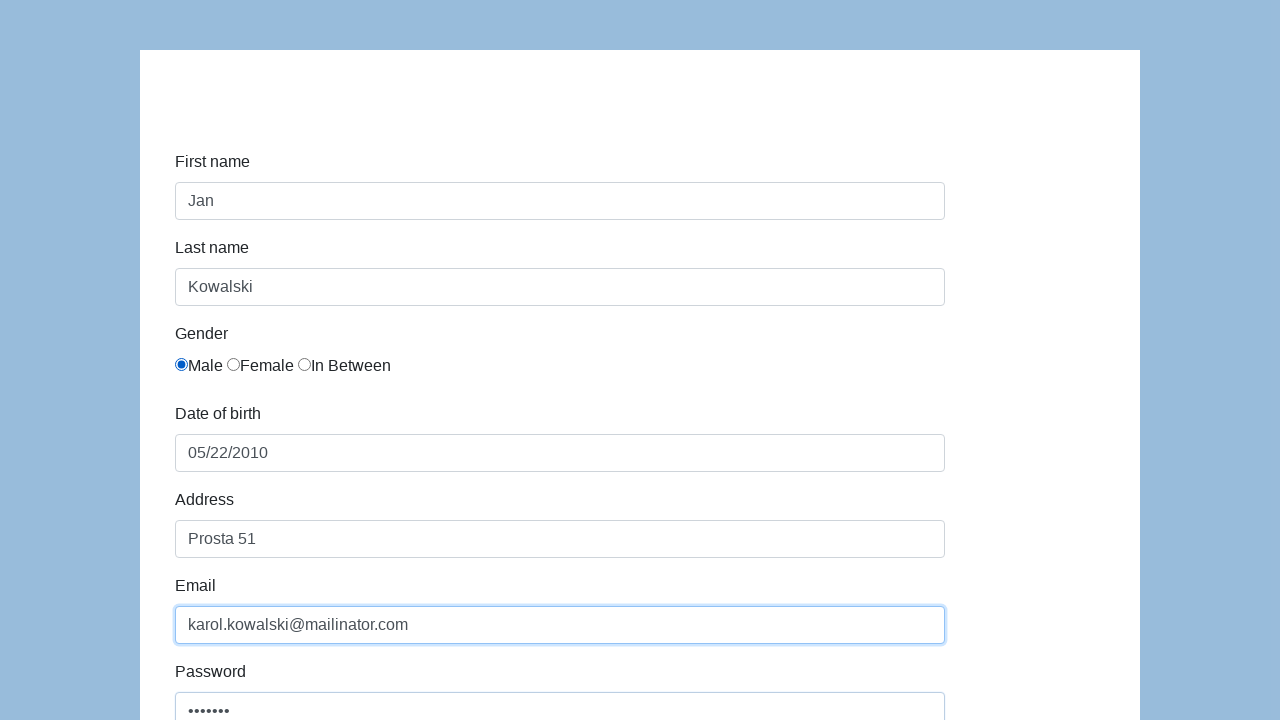

Filled company field with 'Coders Lab' on #company
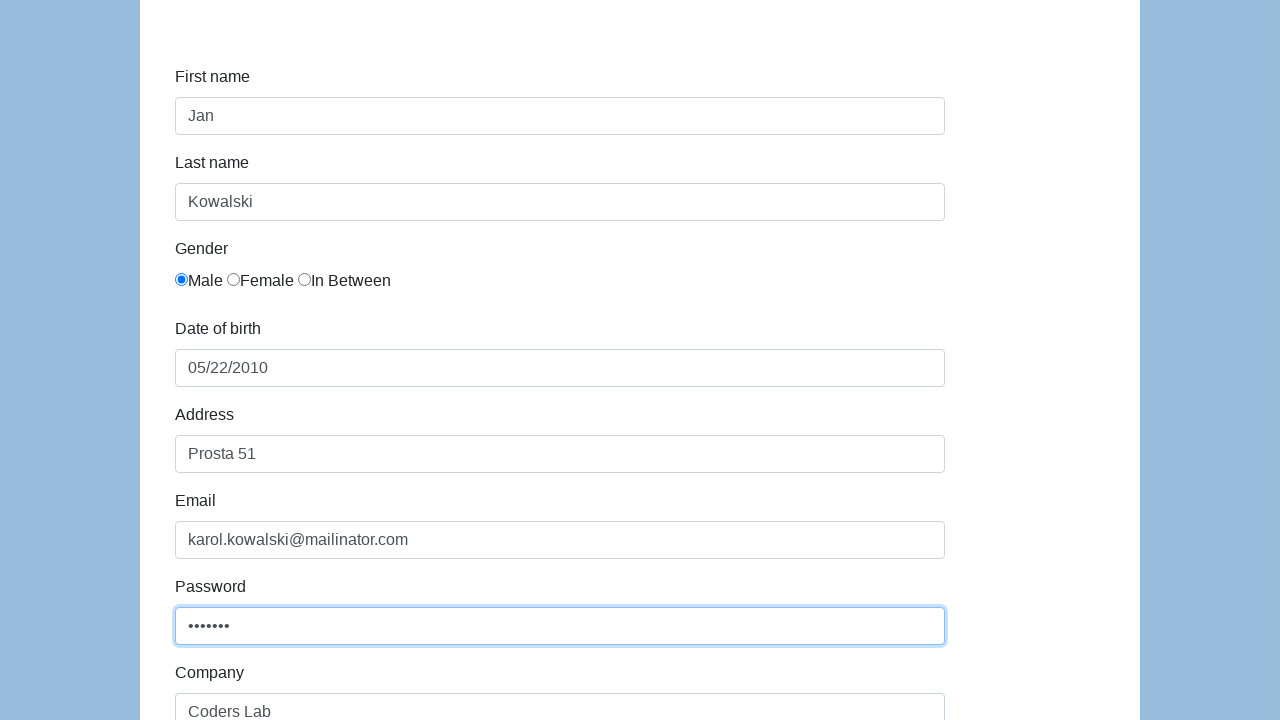

Filled comment field with 'To jest mój pierwszy automat testowy' on #comment
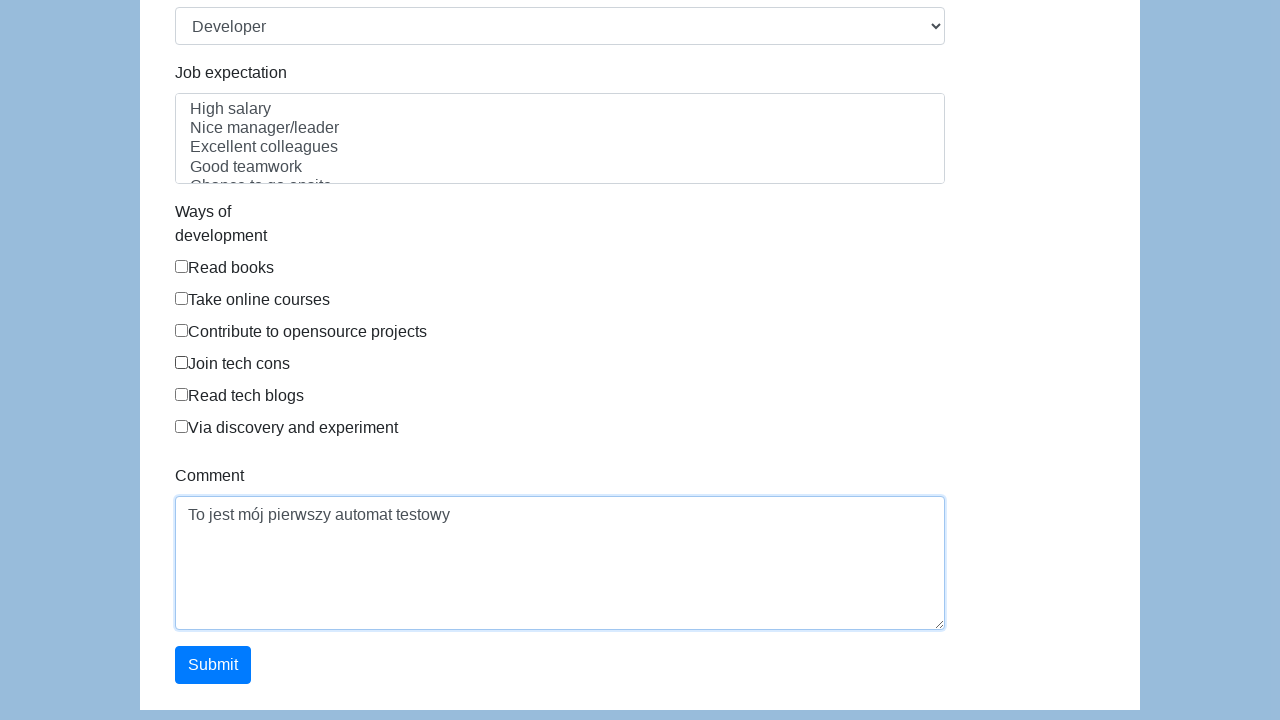

Clicked submit button to submit the registration form at (213, 665) on #submit
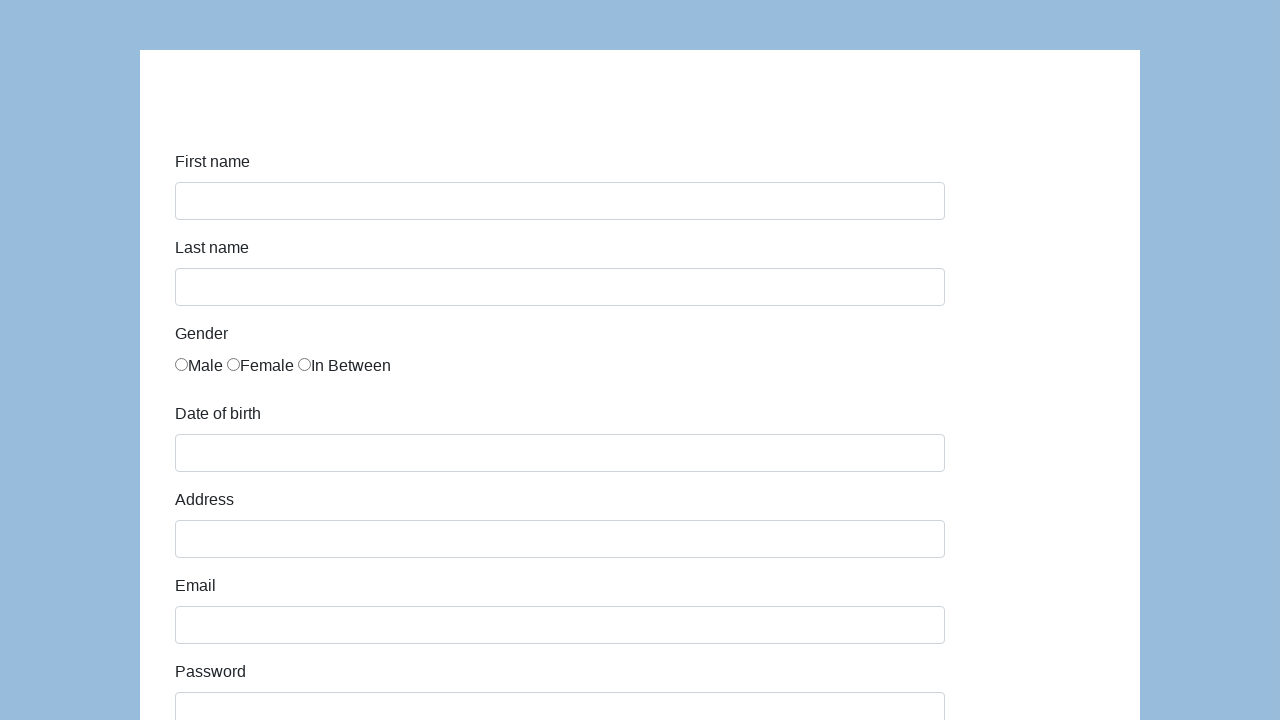

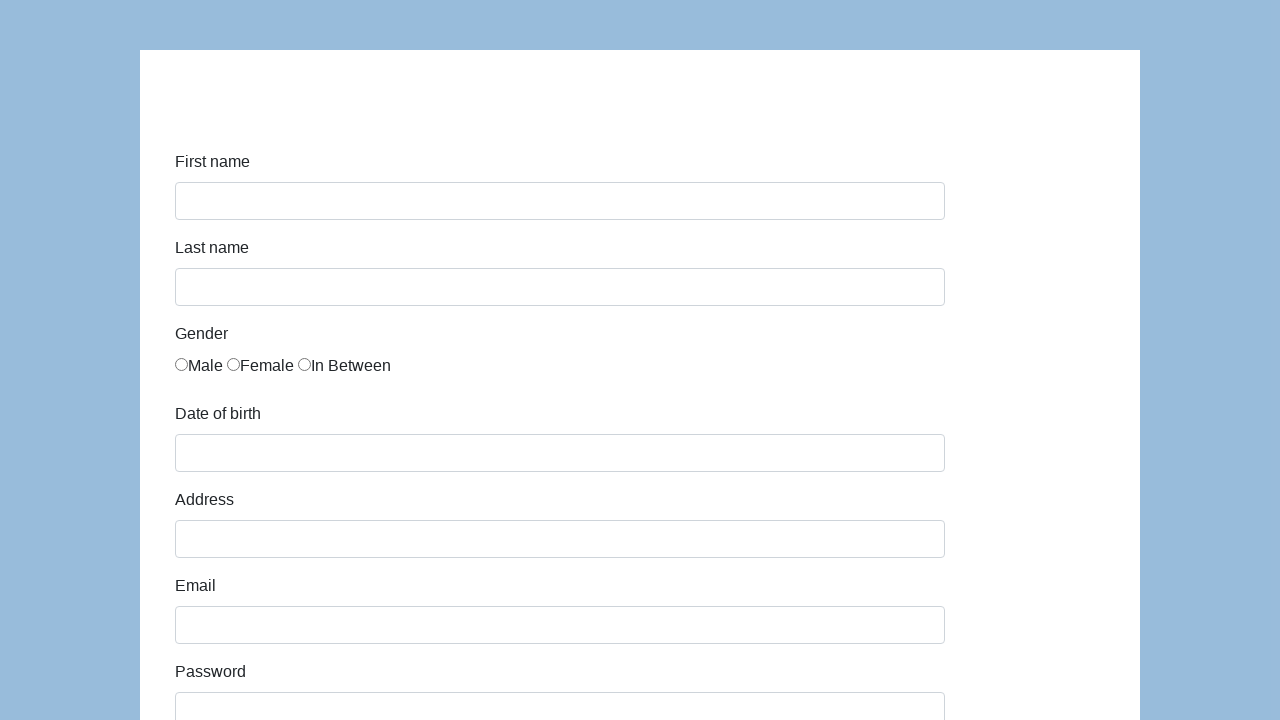